Solves a math problem by reading a value, calculating the result using a logarithmic formula, and submitting the answer along with checkbox and radio button selections

Starting URL: http://suninjuly.github.io/math.html

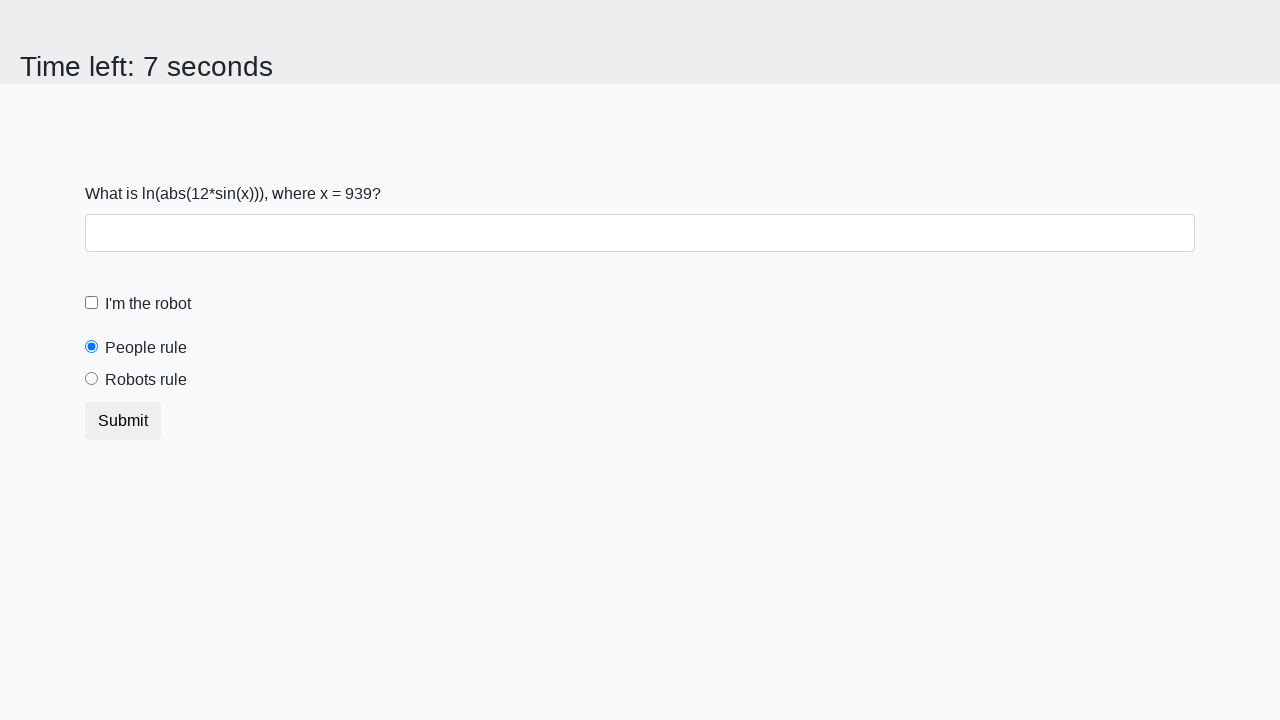

Located the input value element
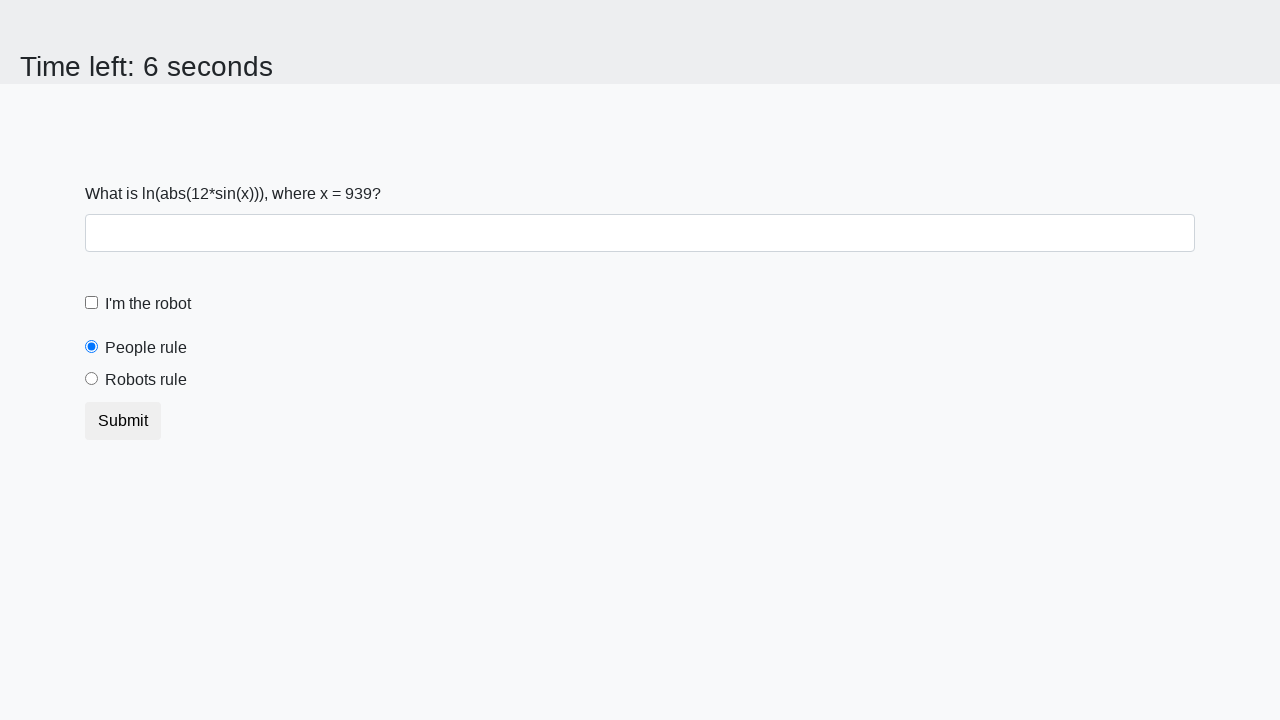

Extracted input value from element
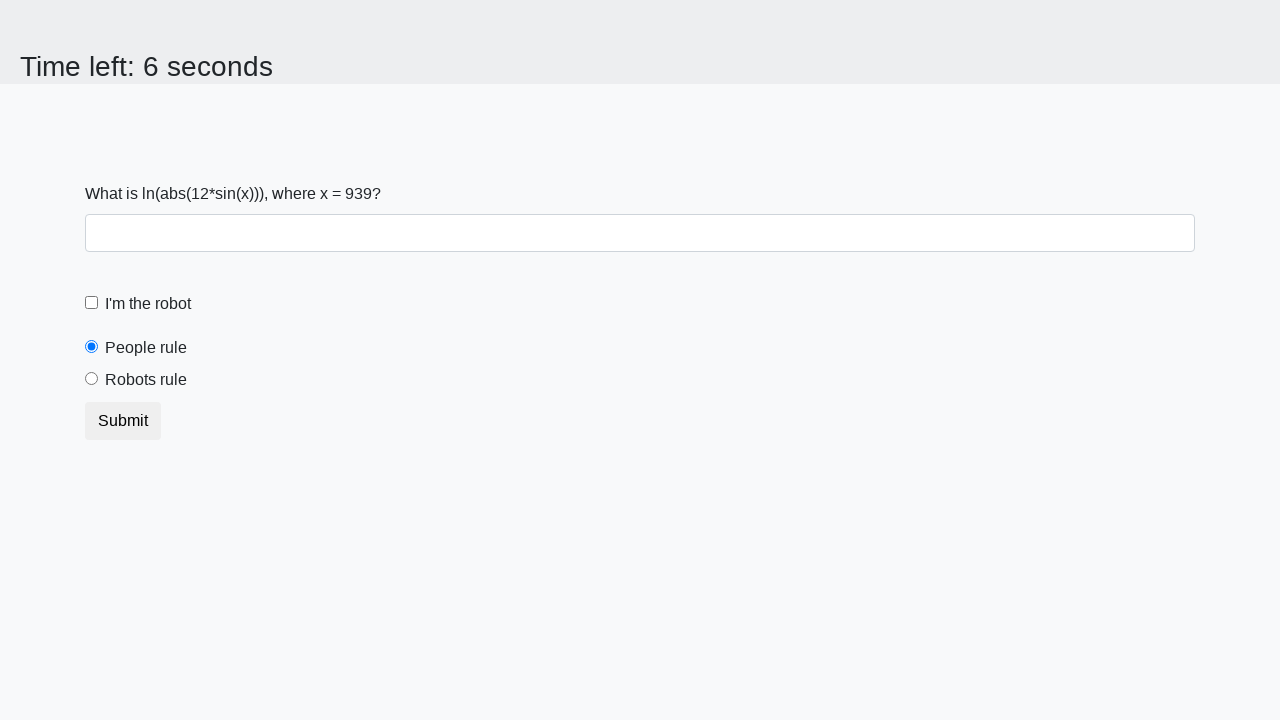

Calculated logarithmic formula result: y = log(|12*sin(939)|) = 1.3759574901286962
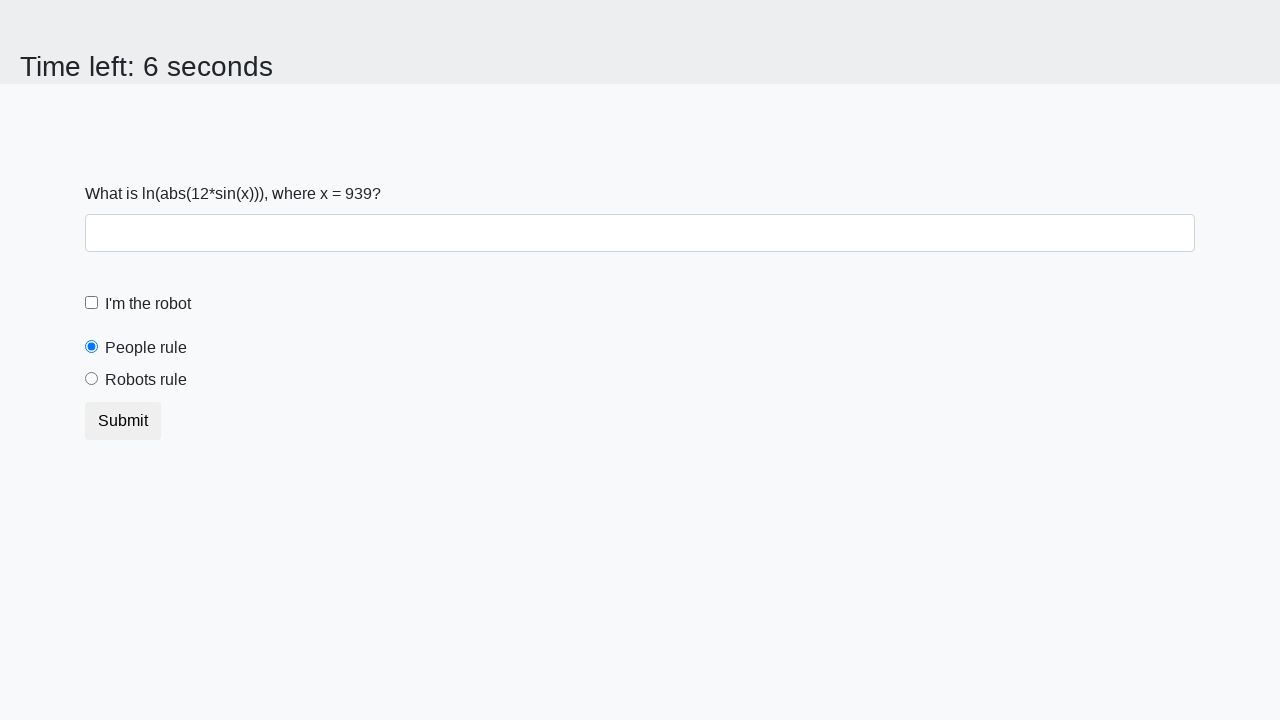

Filled answer field with calculated value: 1.3759574901286962 on #answer
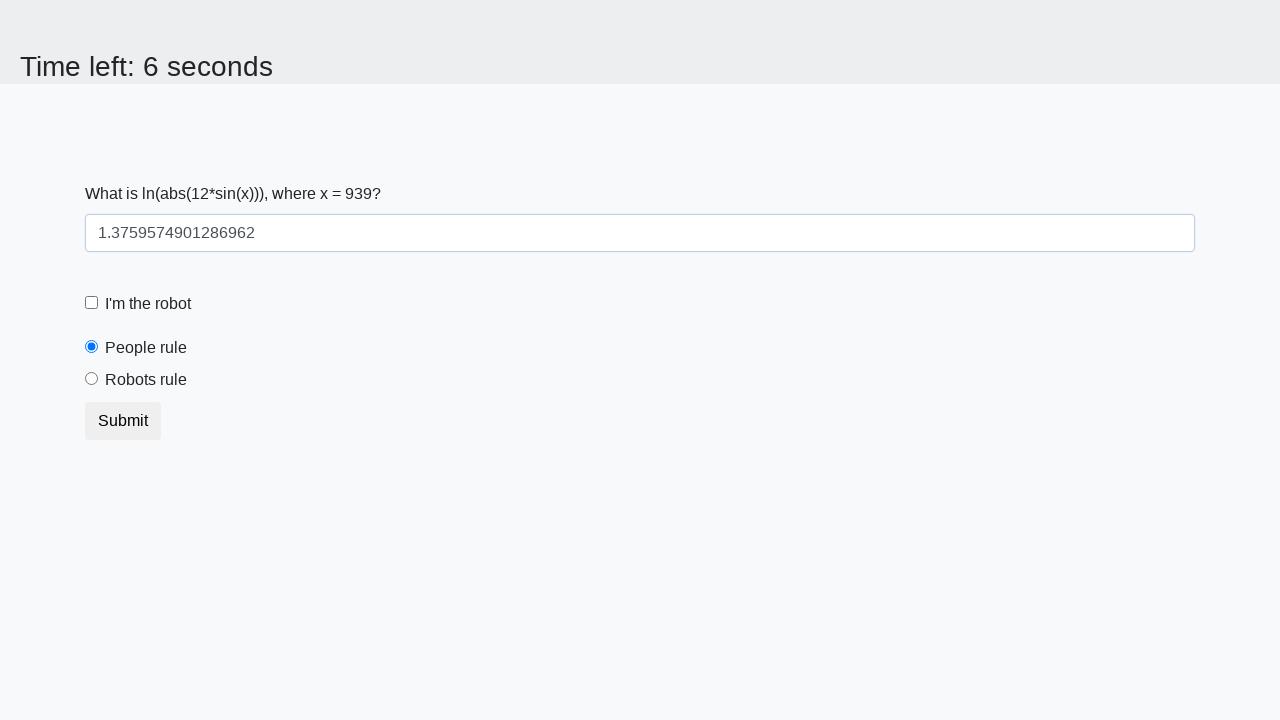

Checked the robot checkbox at (92, 303) on #robotCheckbox
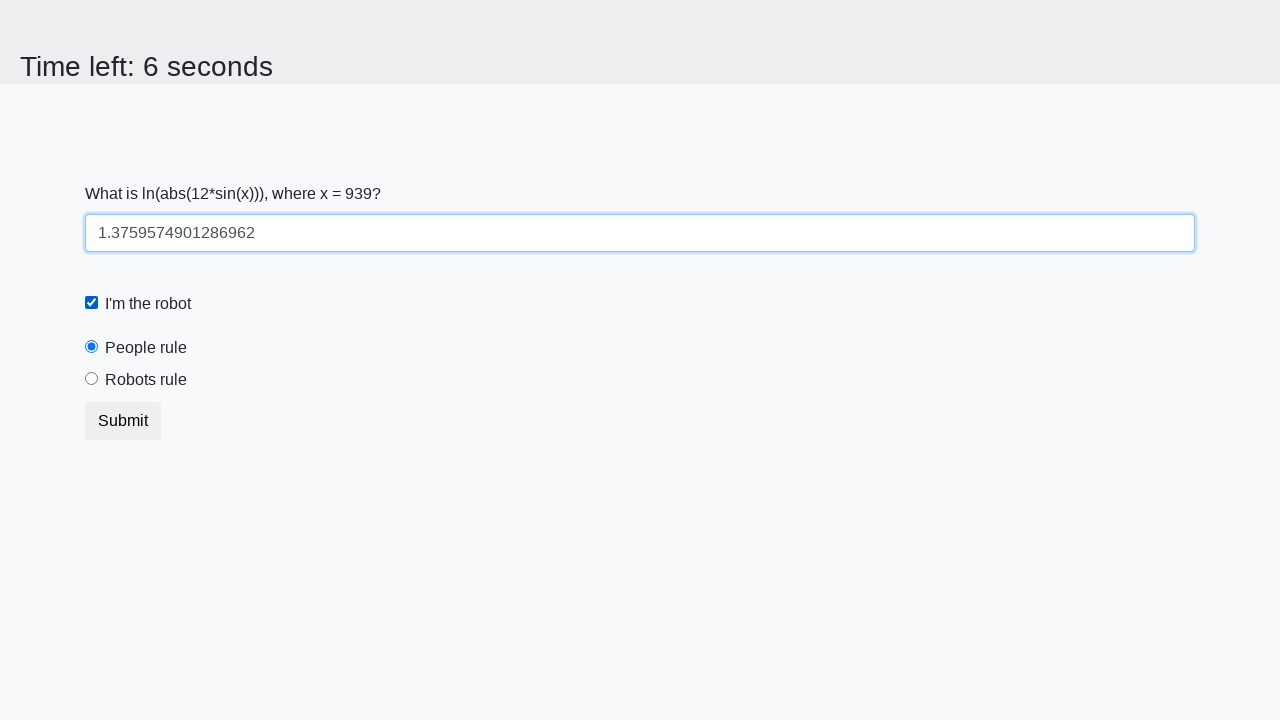

Selected the 'robots rule' radio button at (146, 380) on [for="robotsRule"]
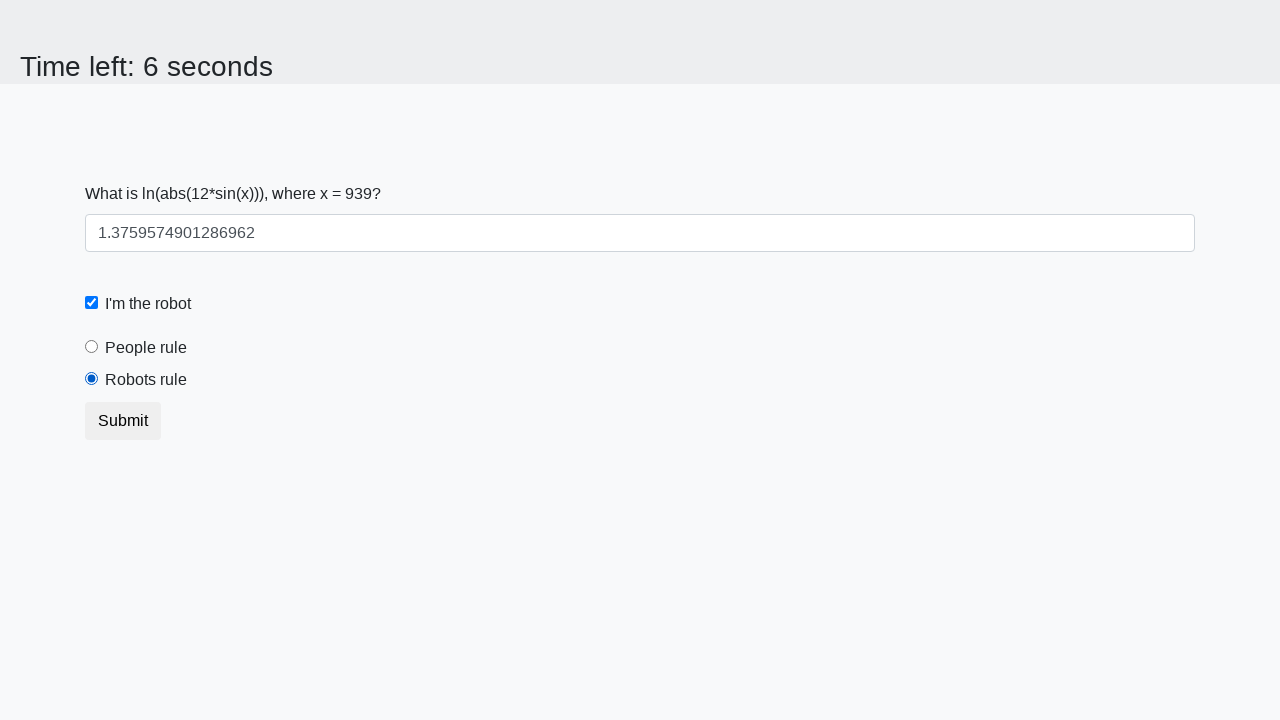

Clicked the submit button to complete the form at (123, 421) on .btn
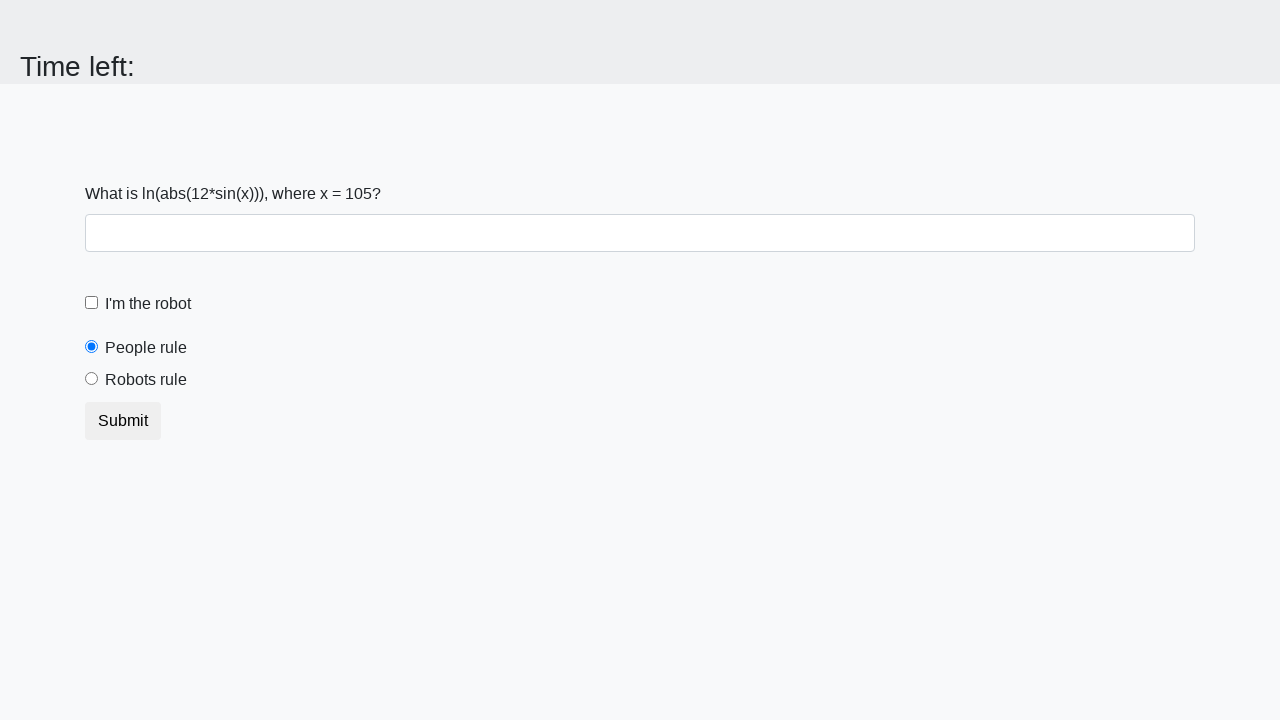

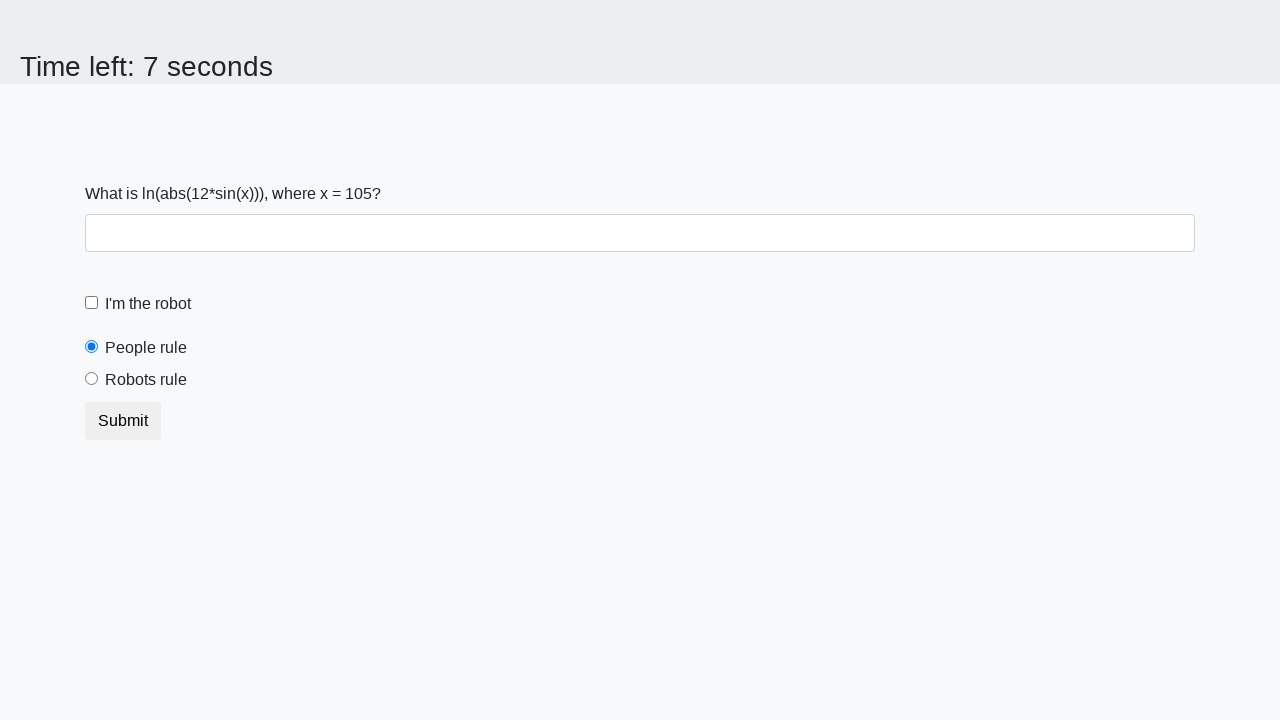